Navigates to Douban movie ranking page for drama genre with high ratings, waits for content to load, then scrolls down the page to load more content.

Starting URL: https://movie.douban.com/typerank?type_name=剧情&type=11&interval_id=100:90&action=

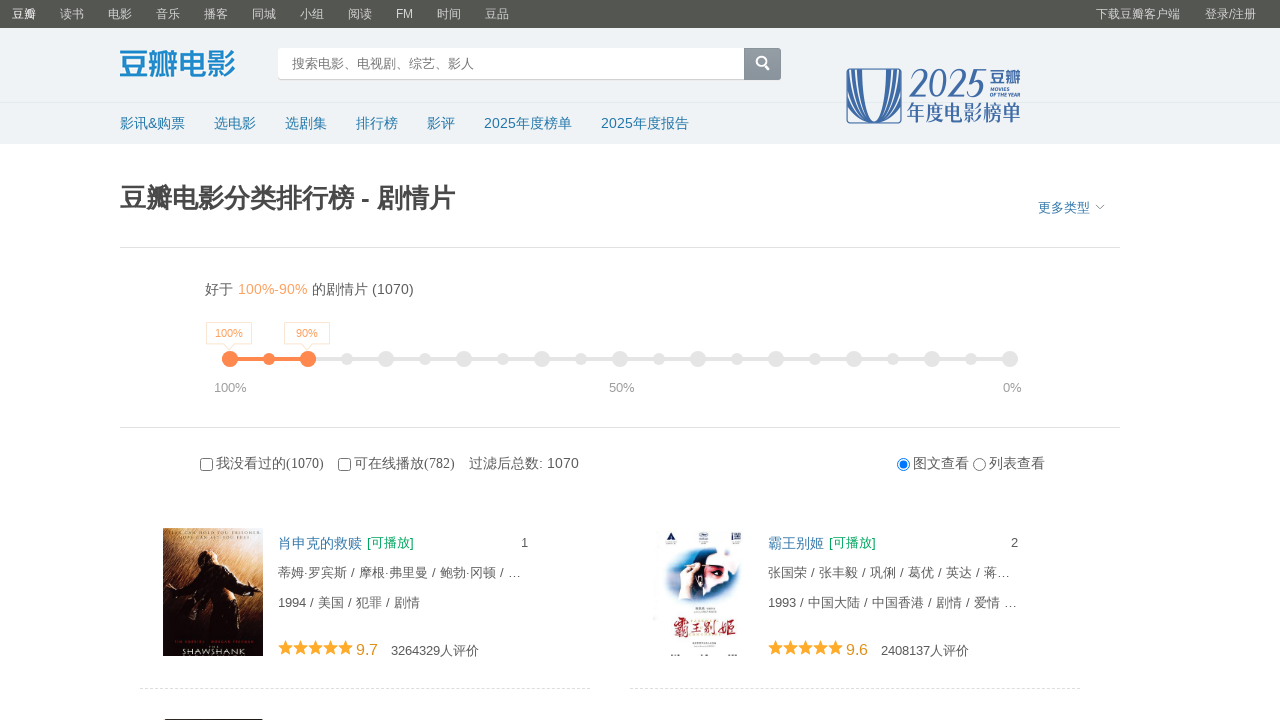

Waited for page to reach networkidle state
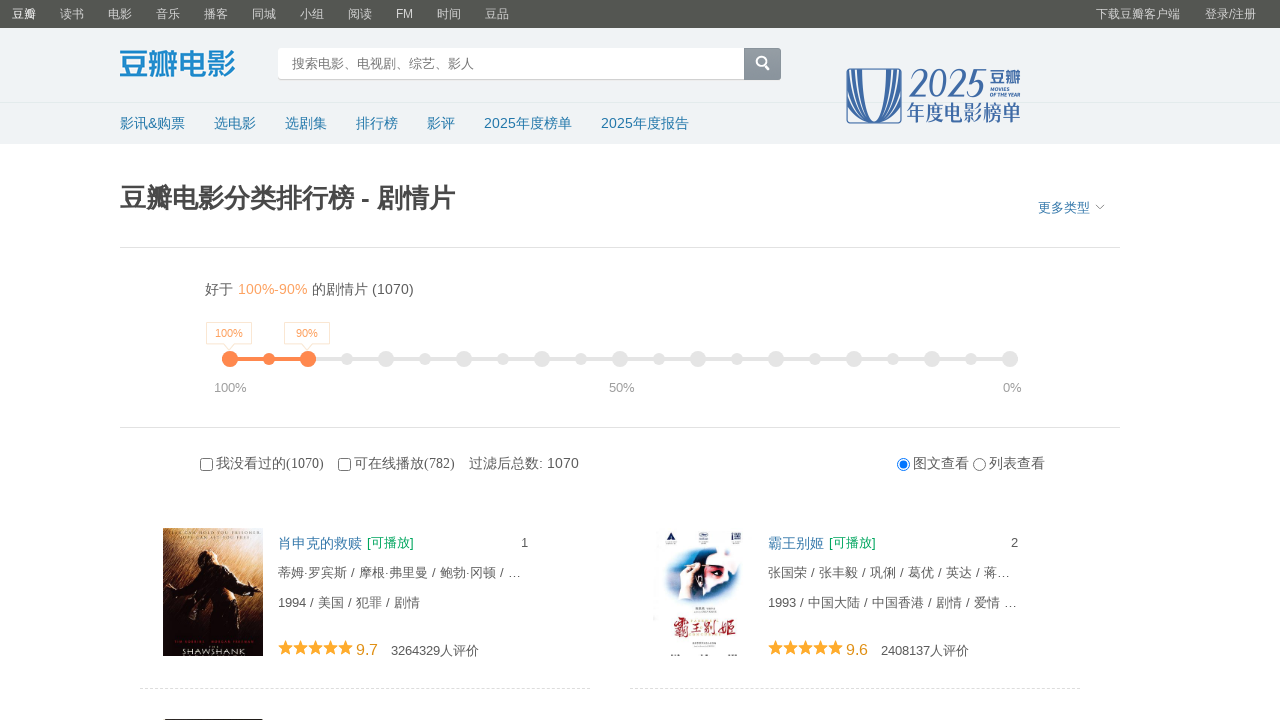

Scrolled down the page to load more content
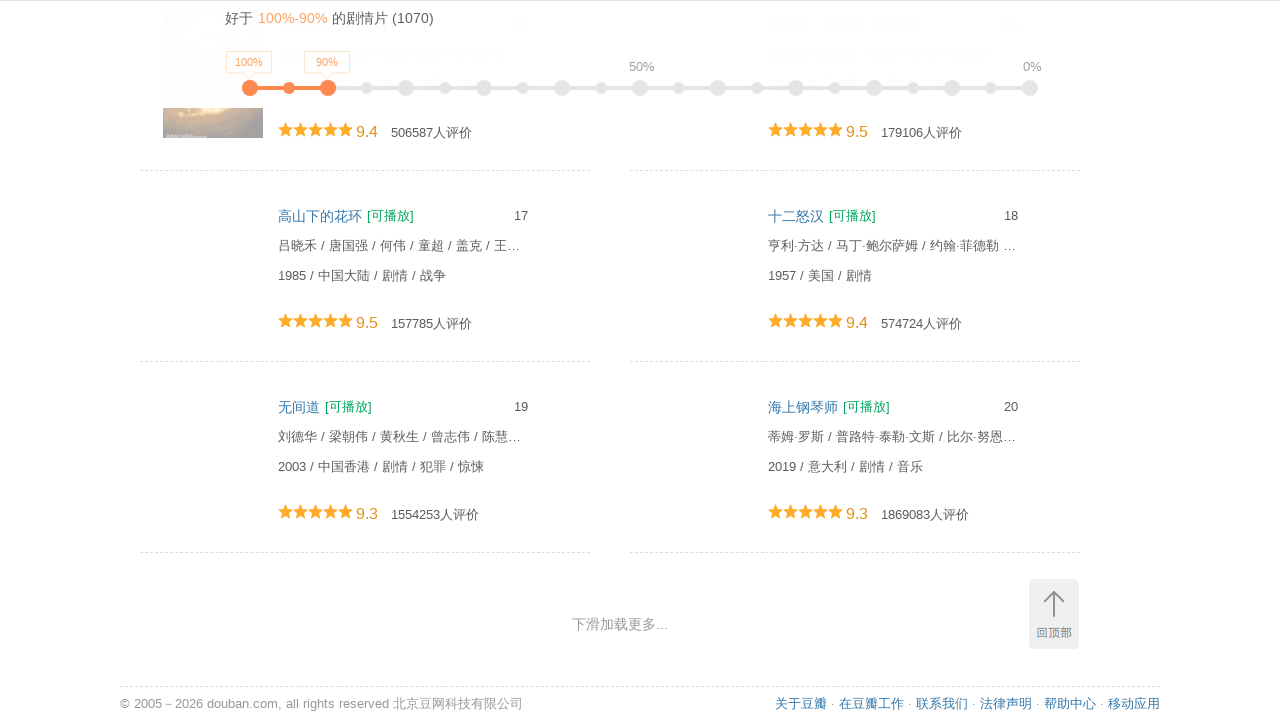

Waited 3 seconds for new content to load after scrolling
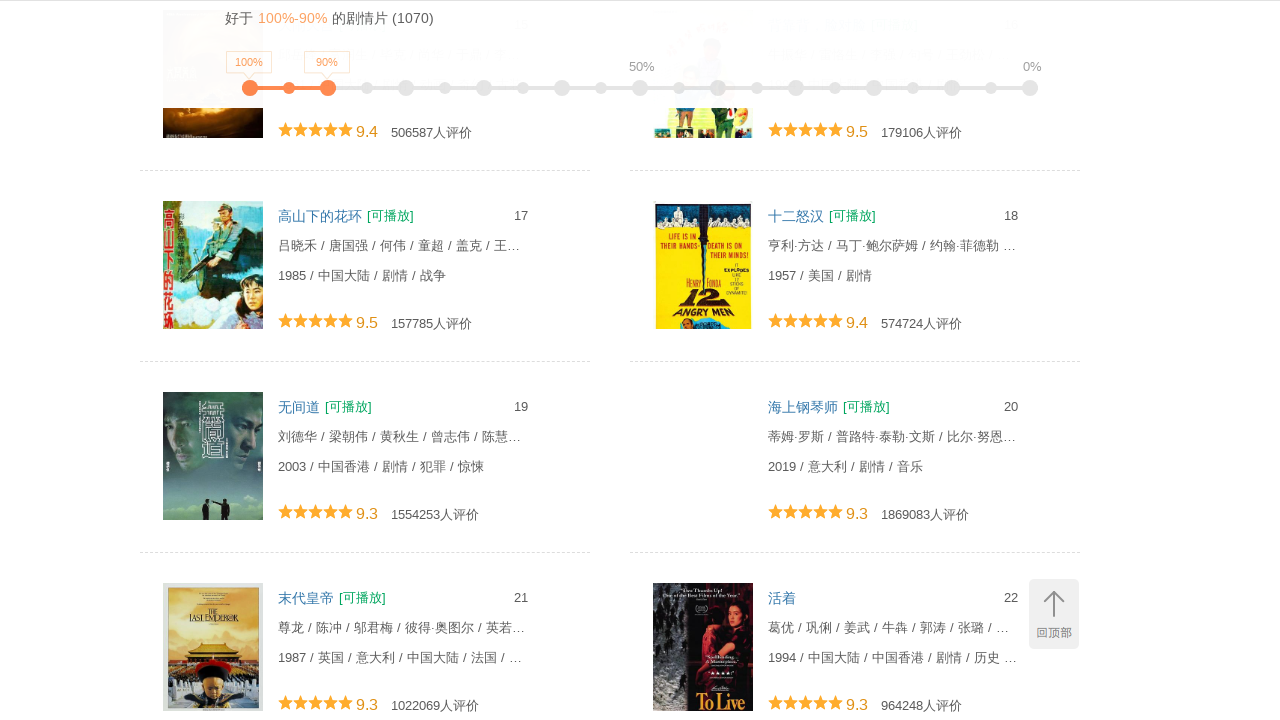

Verified page body content is present
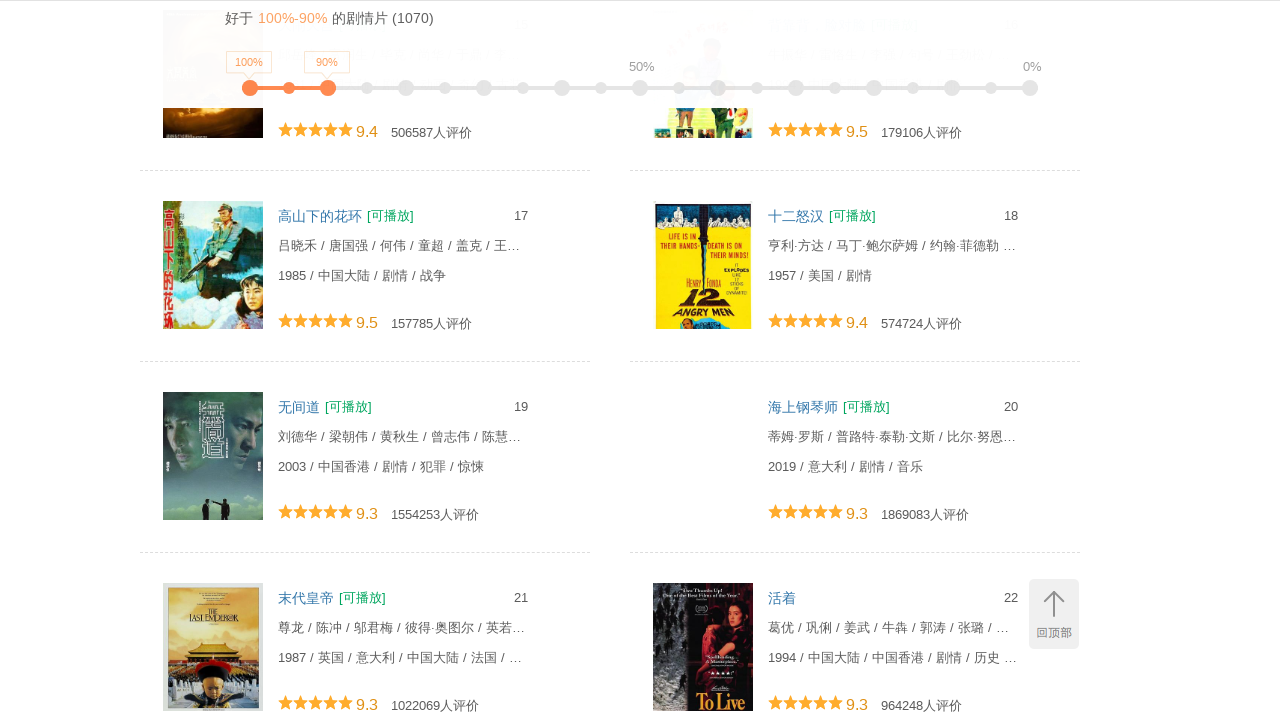

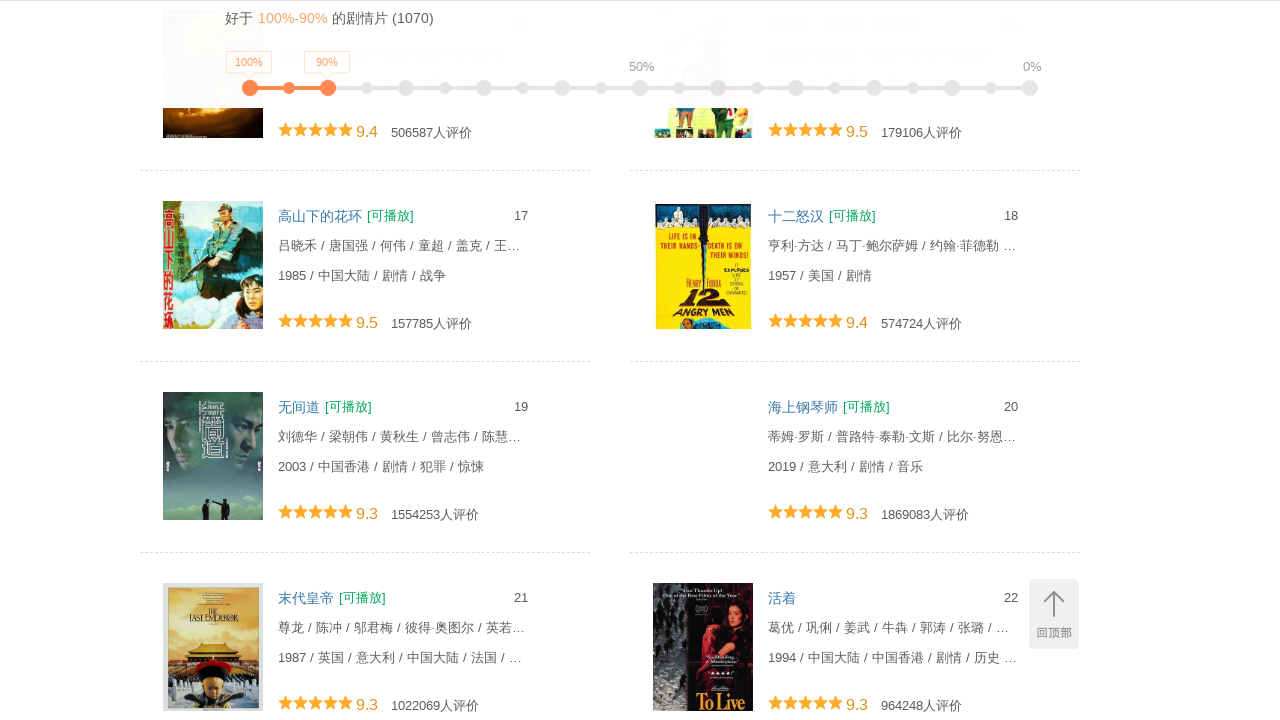